Tests radio button functionality by clicking on male and female radio buttons and verifying selection state

Starting URL: https://artoftesting.com/samplesiteforselenium

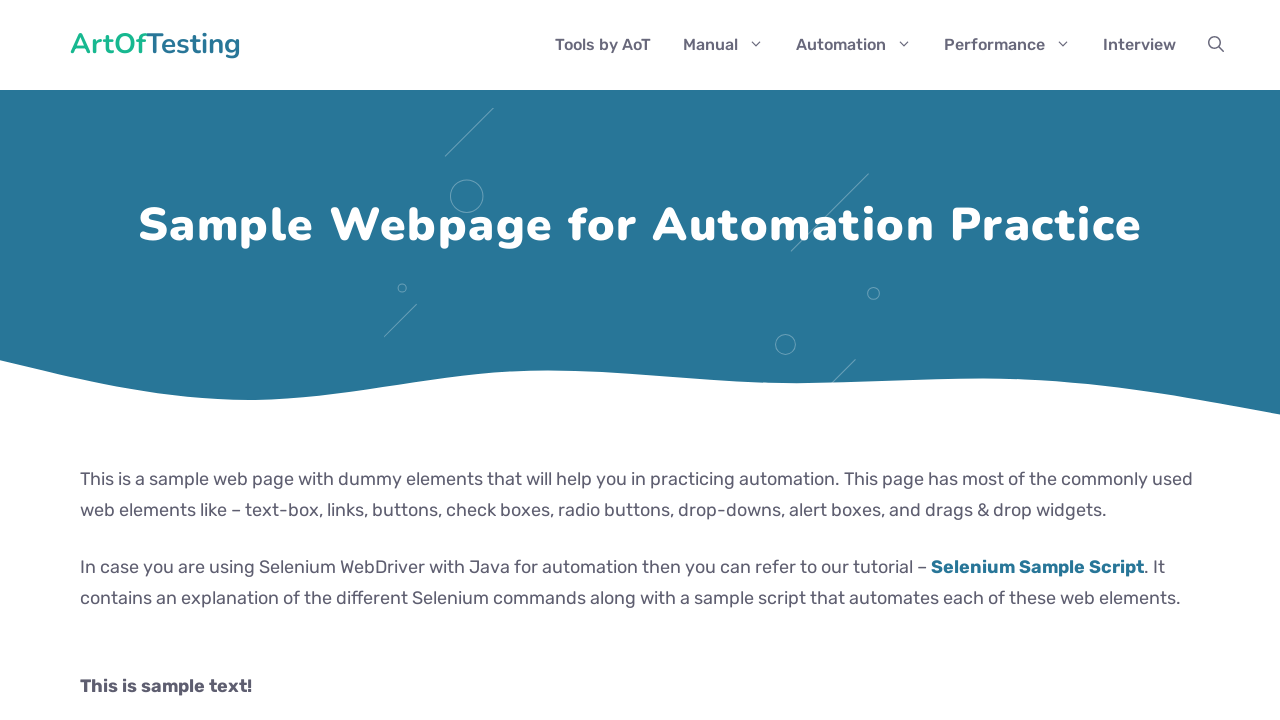

Clicked on male radio button at (86, 360) on #male
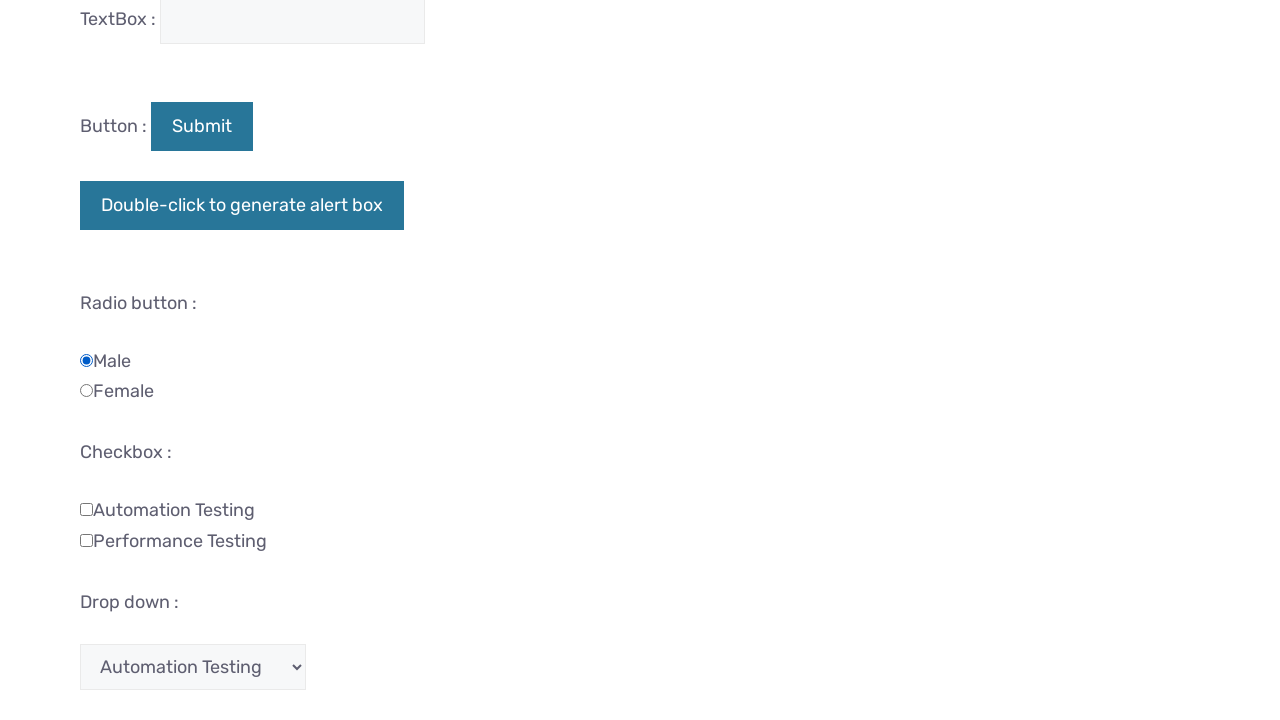

Clicked on female radio button at (86, 391) on #female
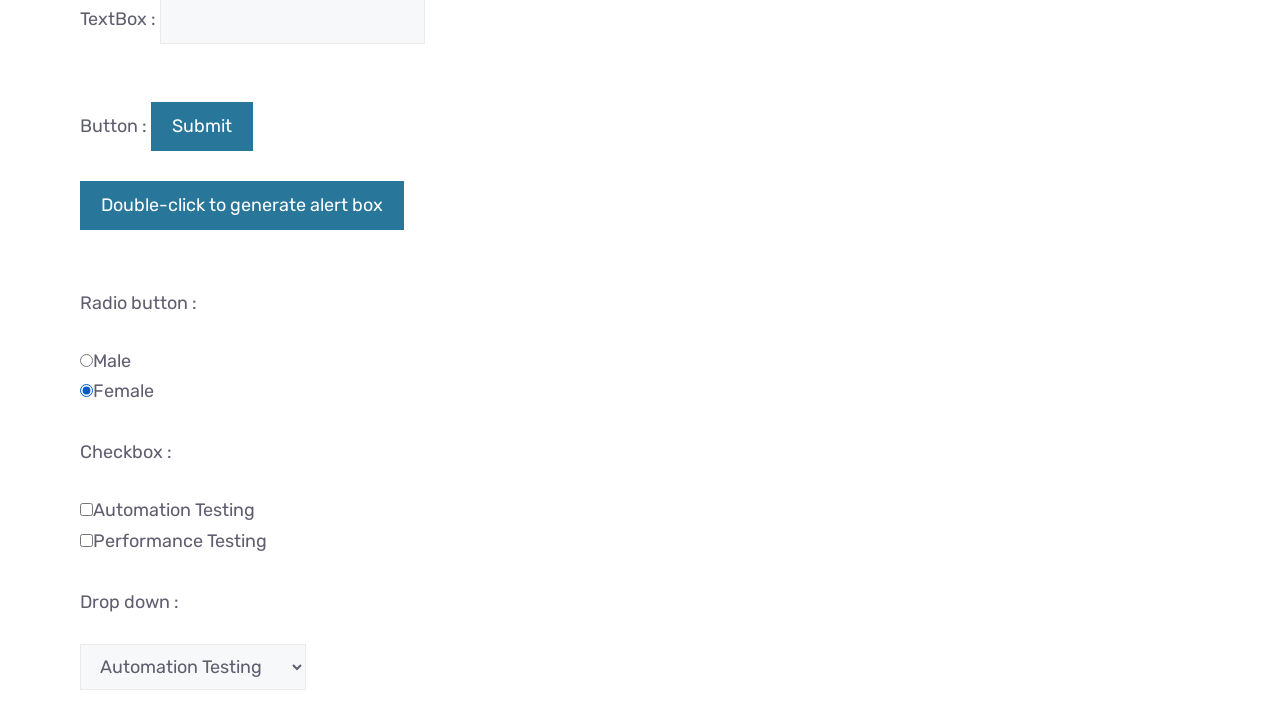

Verified female radio button is selected
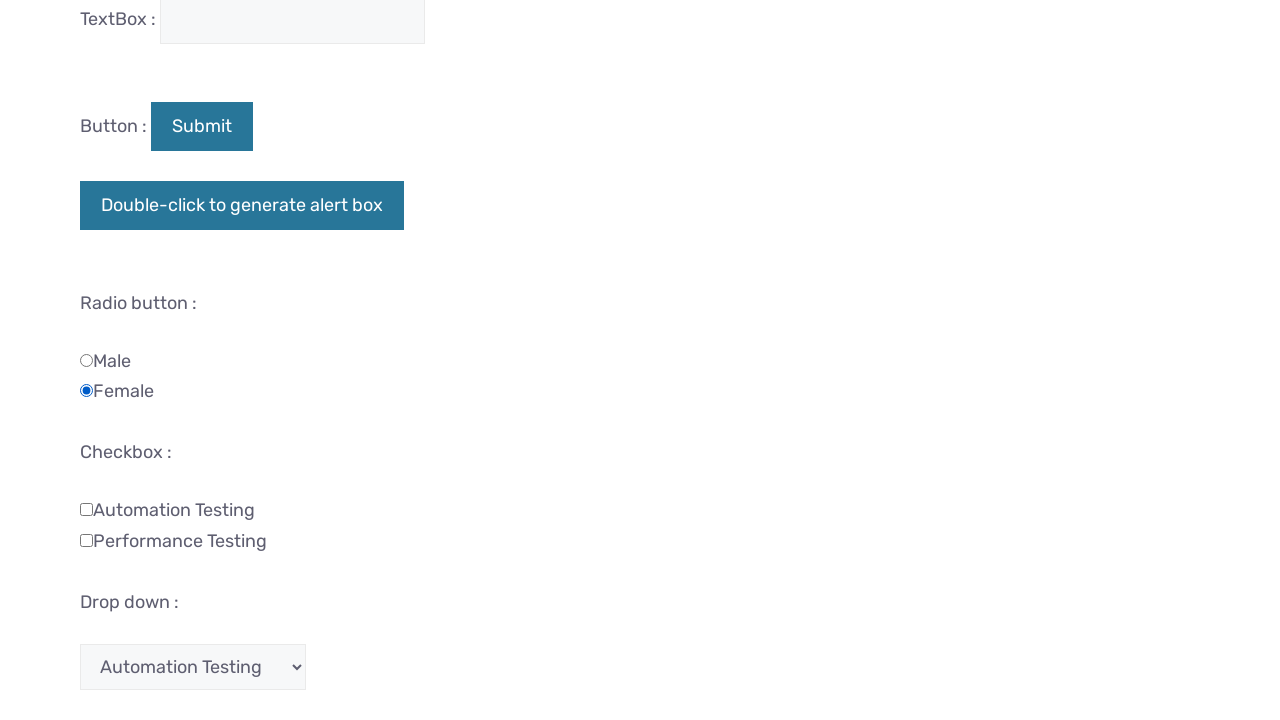

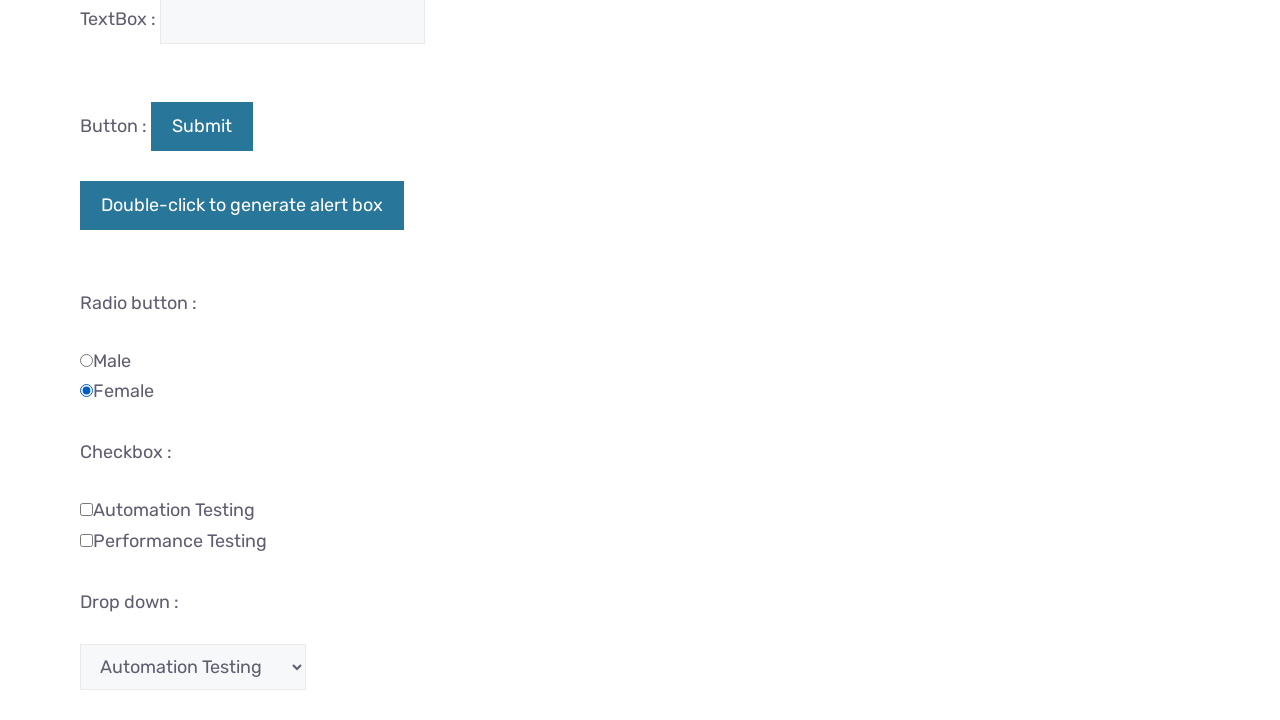